Tests hover functionality by moving the mouse over an avatar element and verifying that the caption (additional user information) becomes visible.

Starting URL: http://the-internet.herokuapp.com/hovers

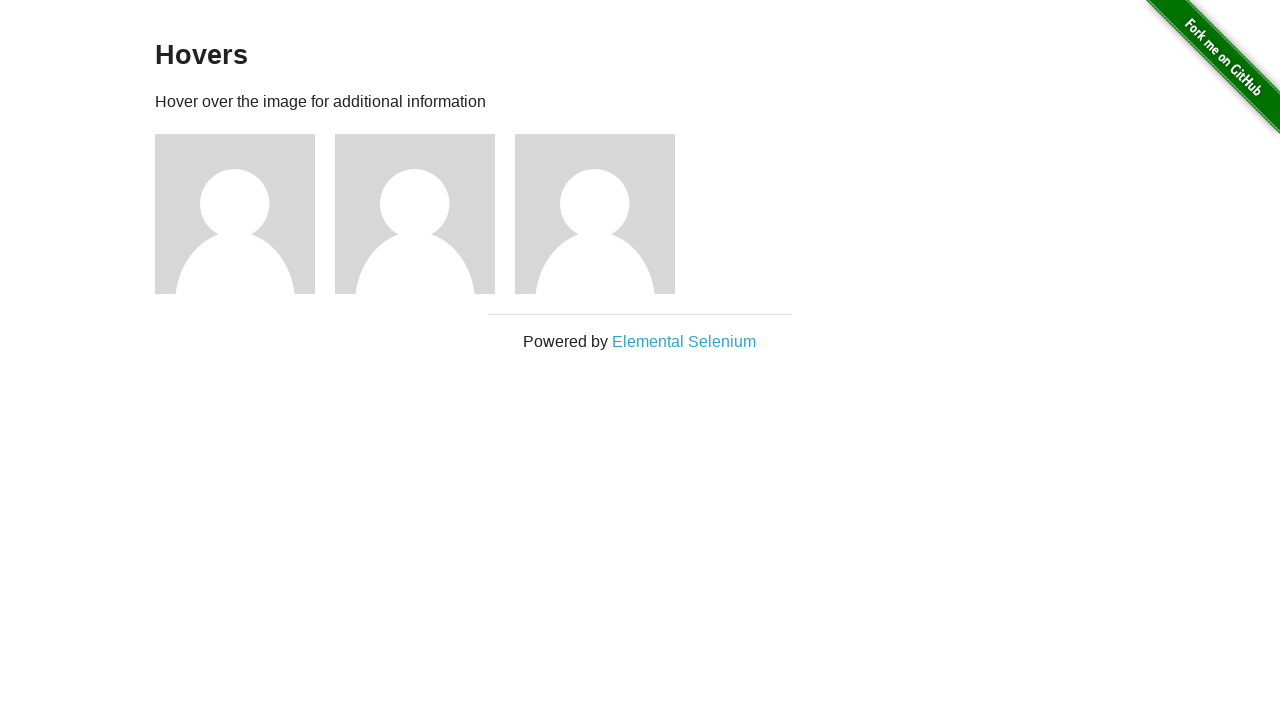

Located the first avatar element
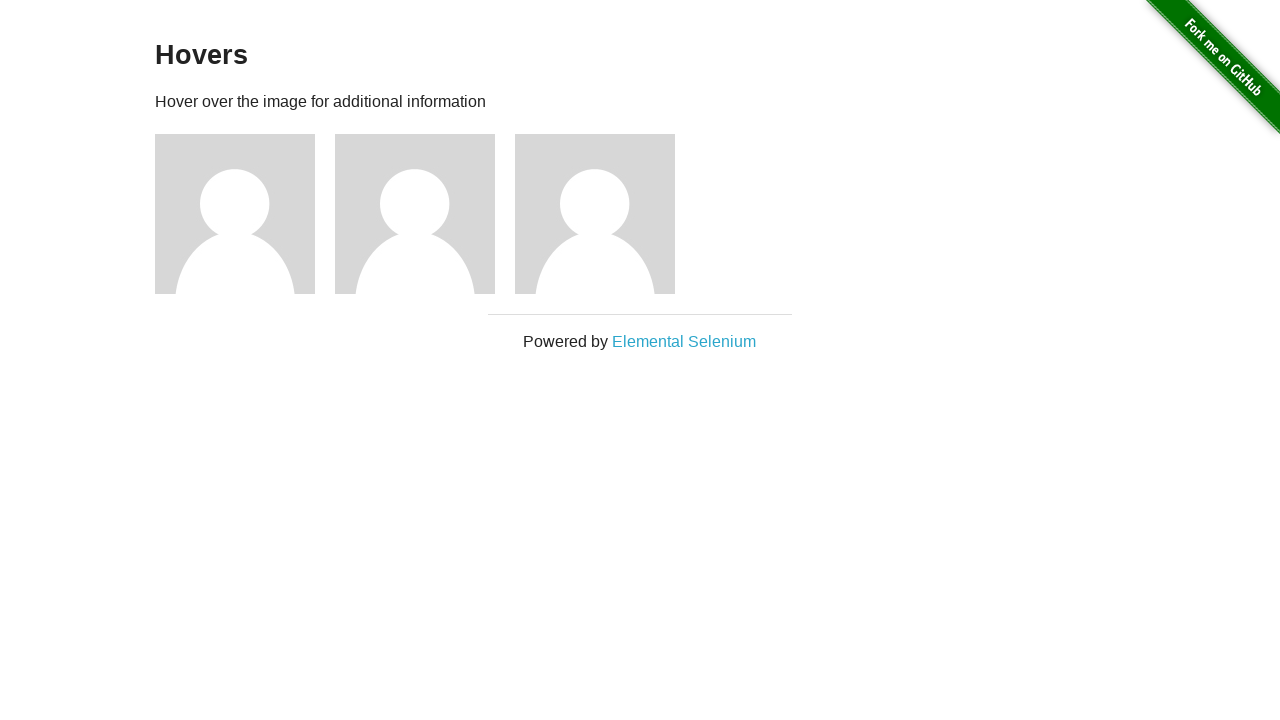

Hovered over the avatar element at (245, 214) on .figure >> nth=0
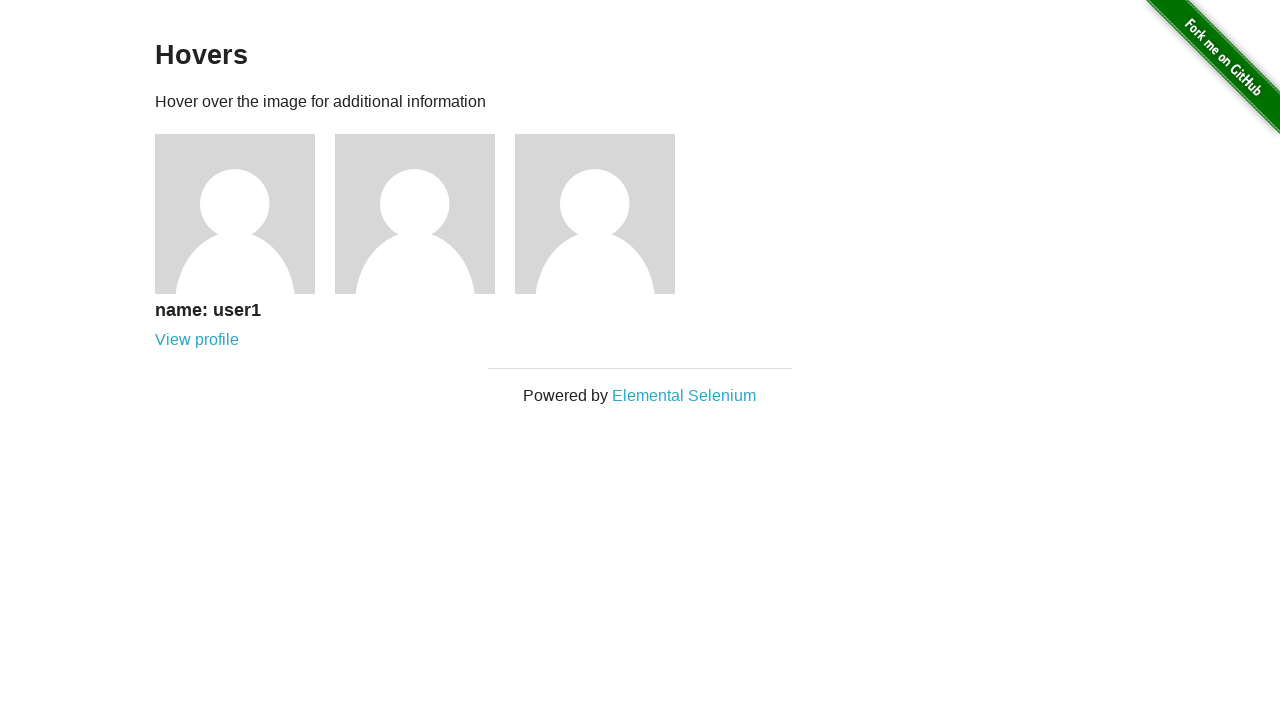

Located the caption element
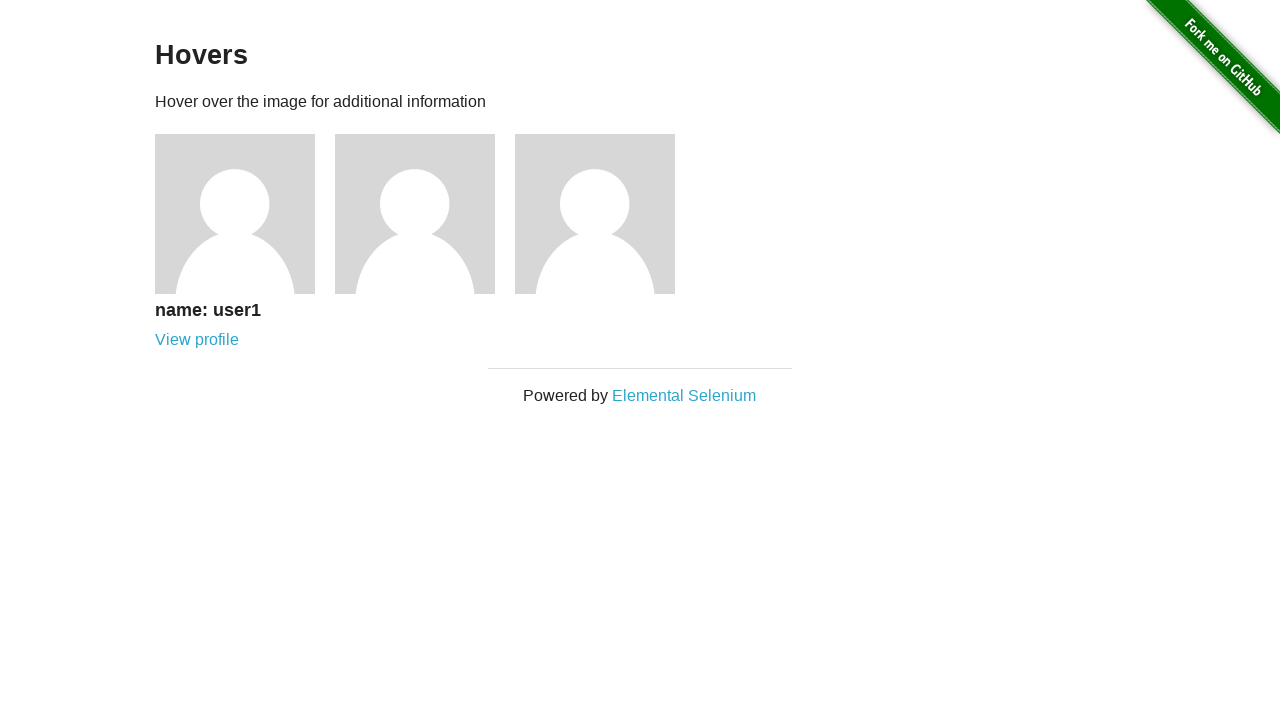

Verified that the caption is visible after hover
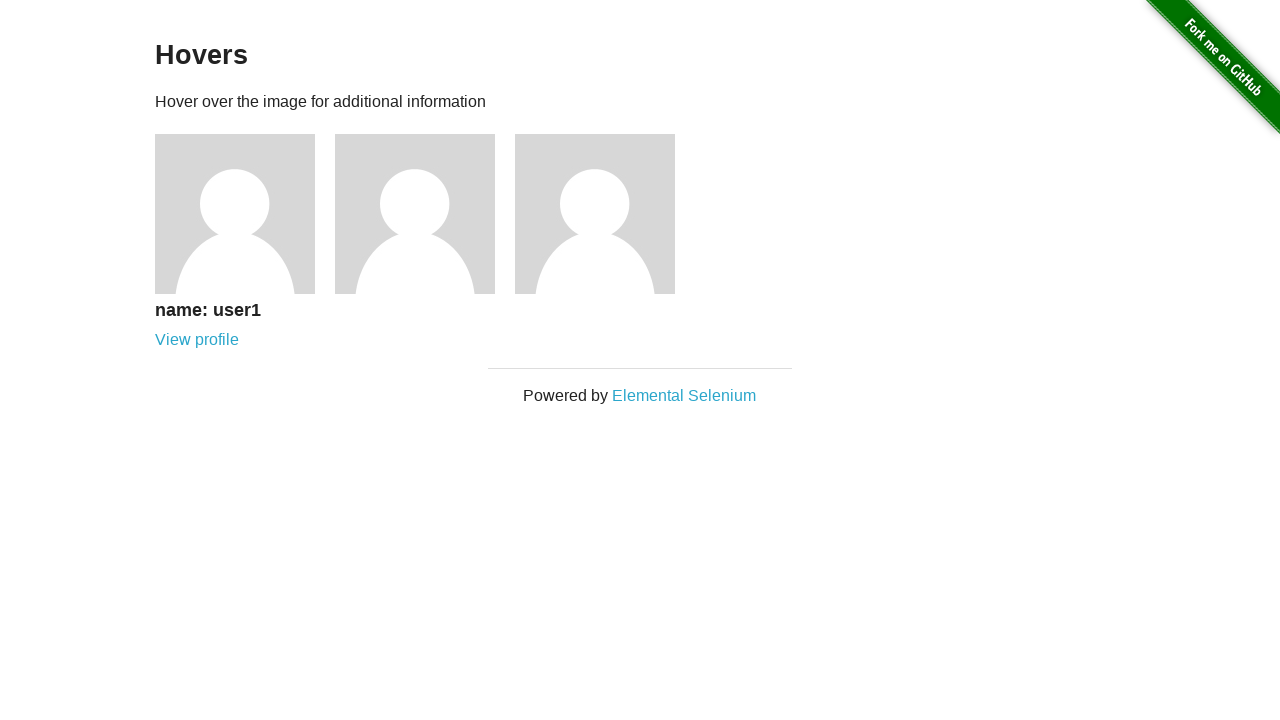

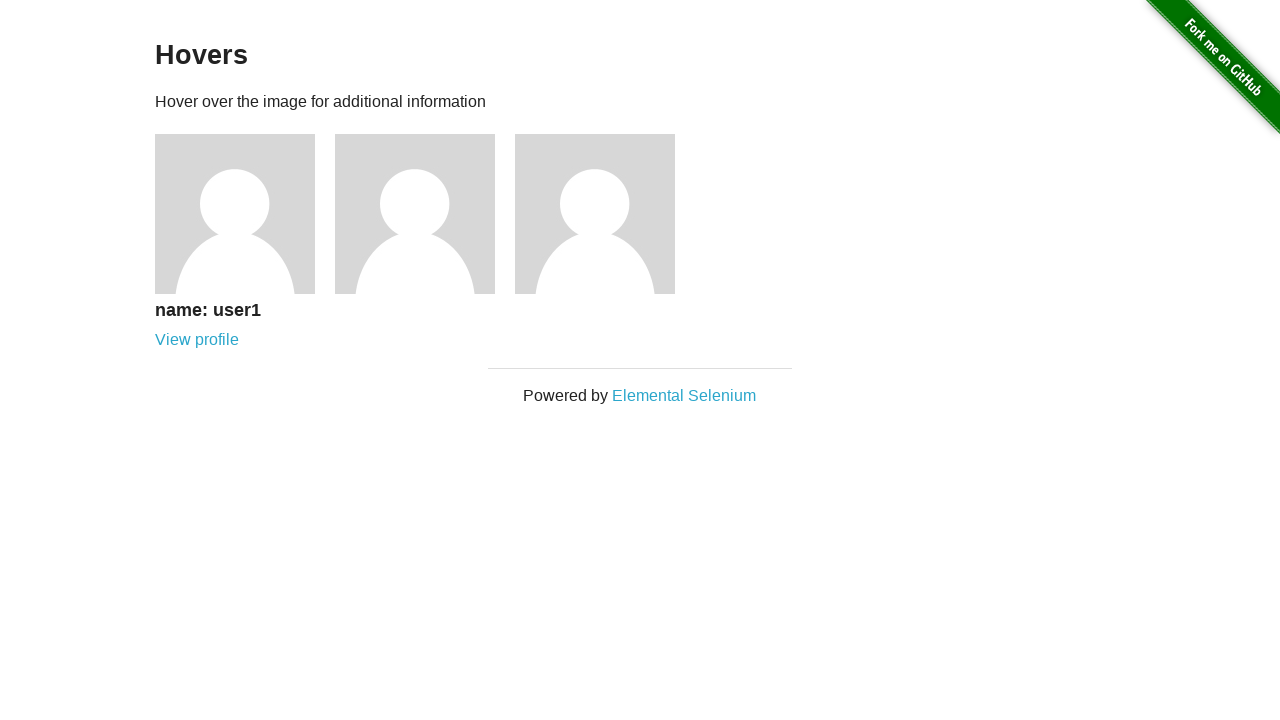